Tests that clicking Clear completed removes completed items from the list

Starting URL: https://demo.playwright.dev/todomvc

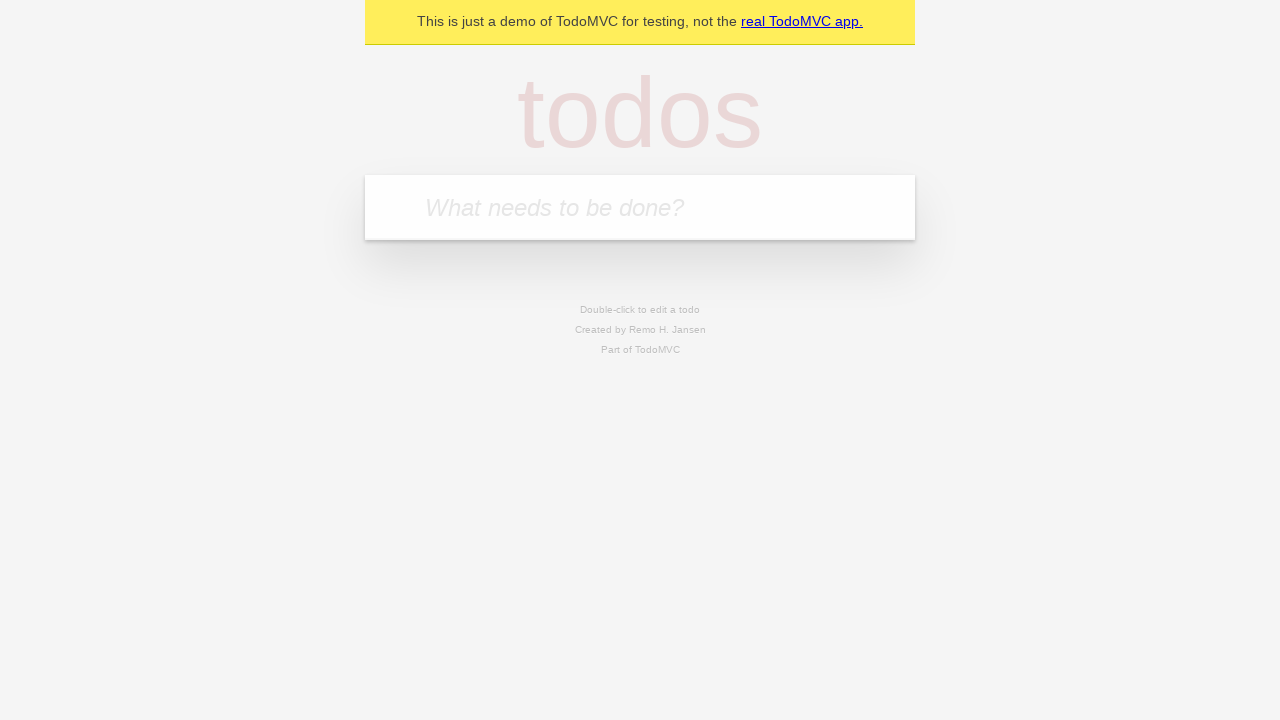

Filled todo input with 'buy some cheese' on internal:attr=[placeholder="What needs to be done?"i]
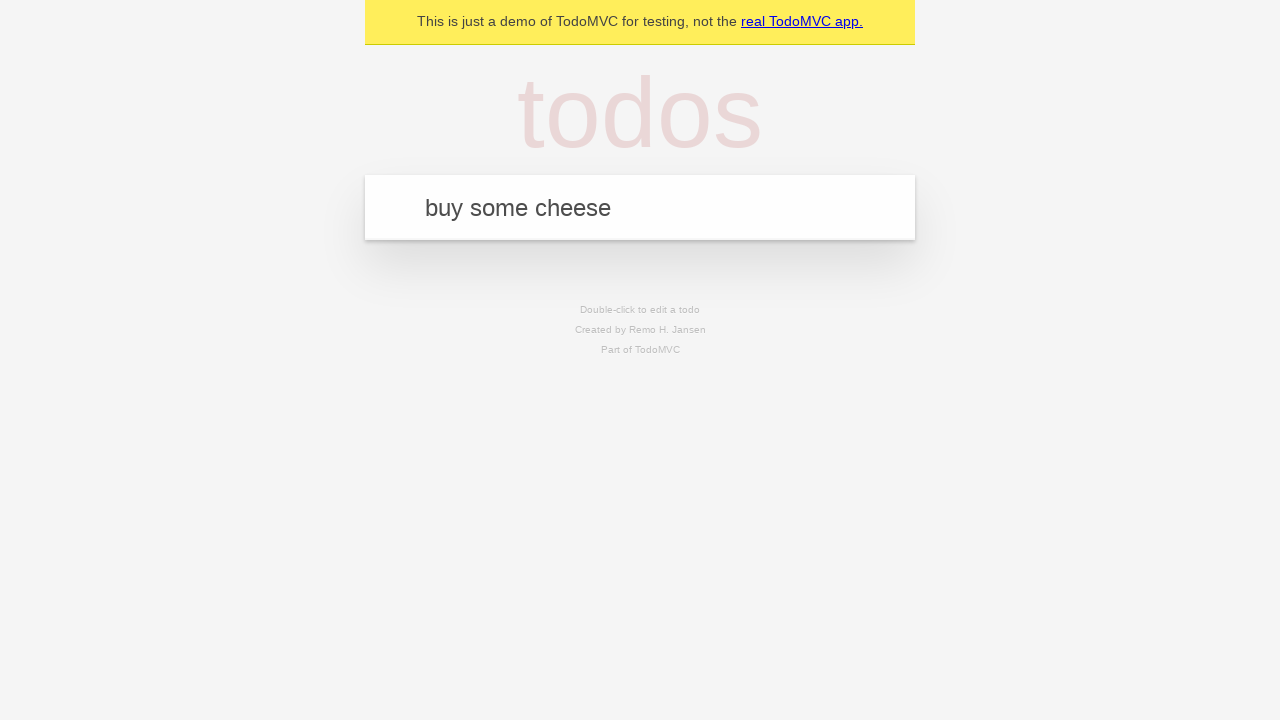

Pressed Enter to create todo 'buy some cheese' on internal:attr=[placeholder="What needs to be done?"i]
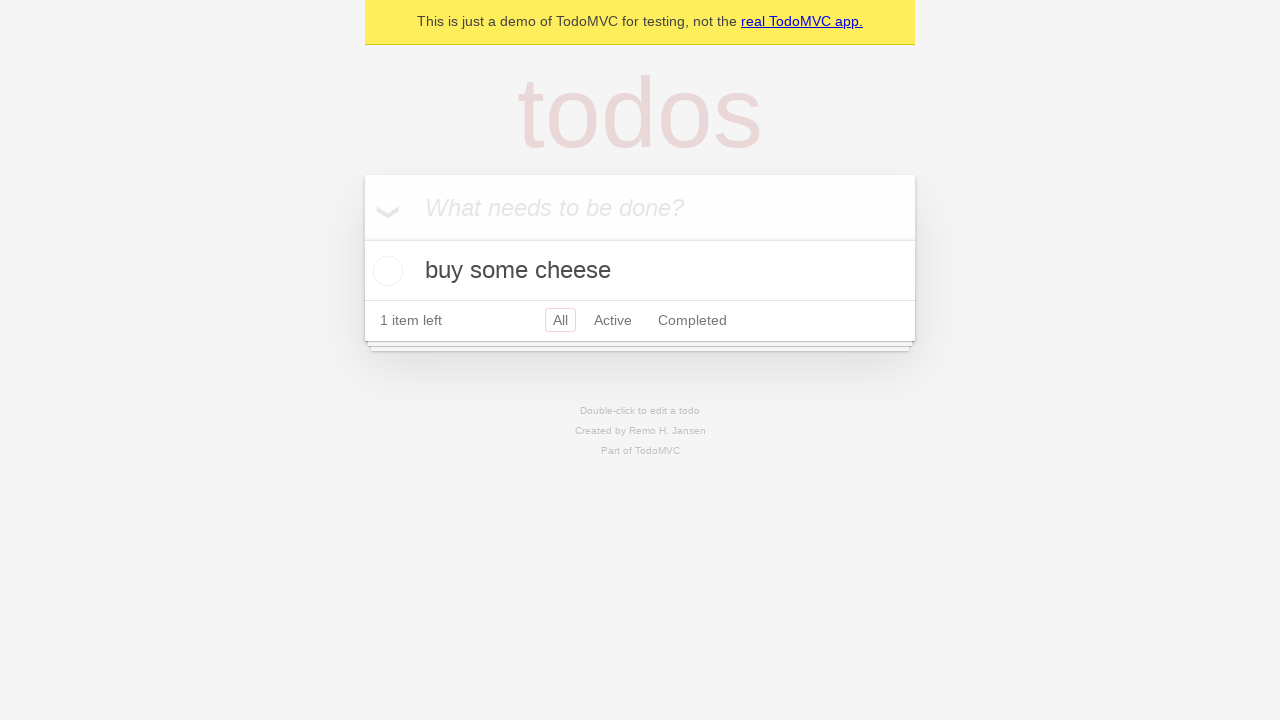

Filled todo input with 'feed the cat' on internal:attr=[placeholder="What needs to be done?"i]
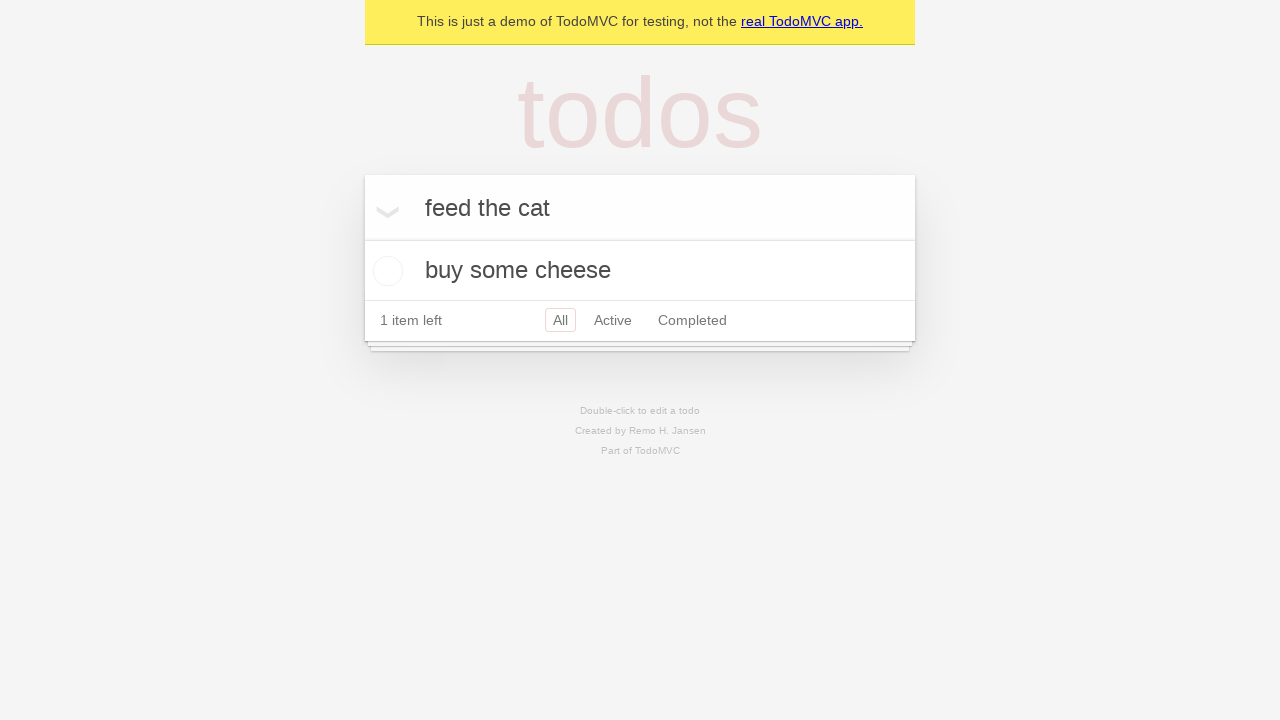

Pressed Enter to create todo 'feed the cat' on internal:attr=[placeholder="What needs to be done?"i]
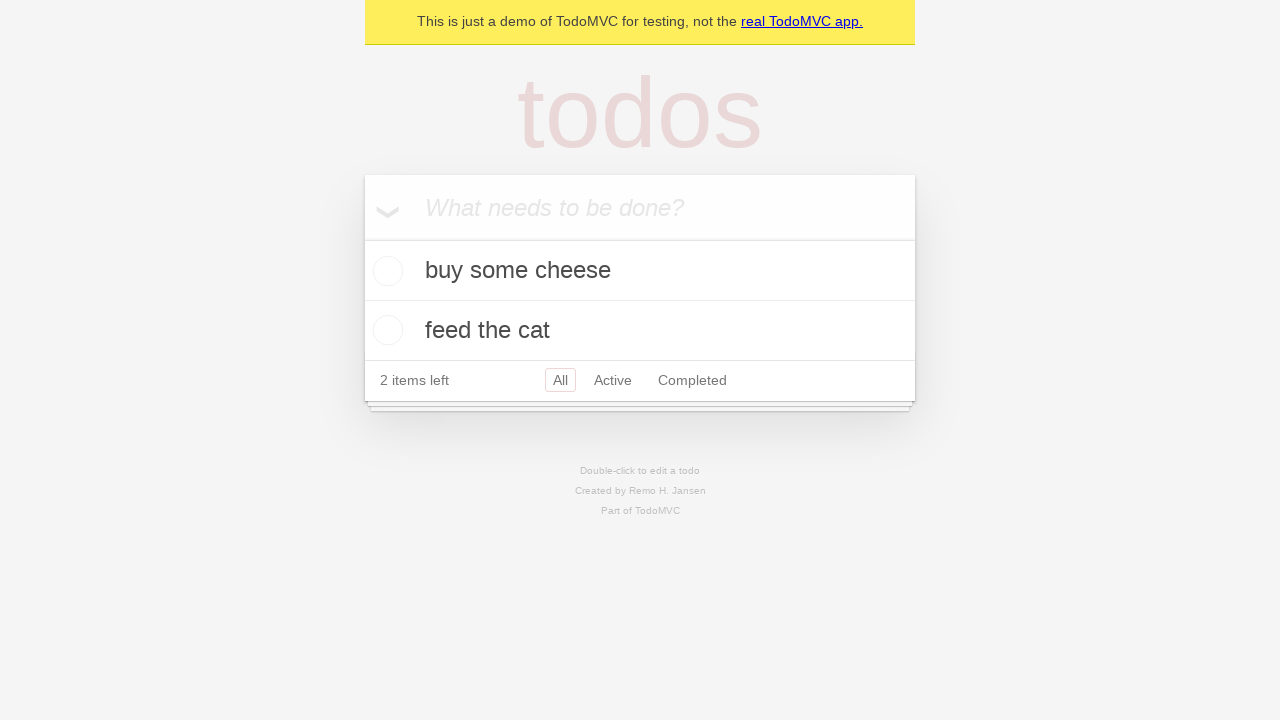

Filled todo input with 'book a doctors appointment' on internal:attr=[placeholder="What needs to be done?"i]
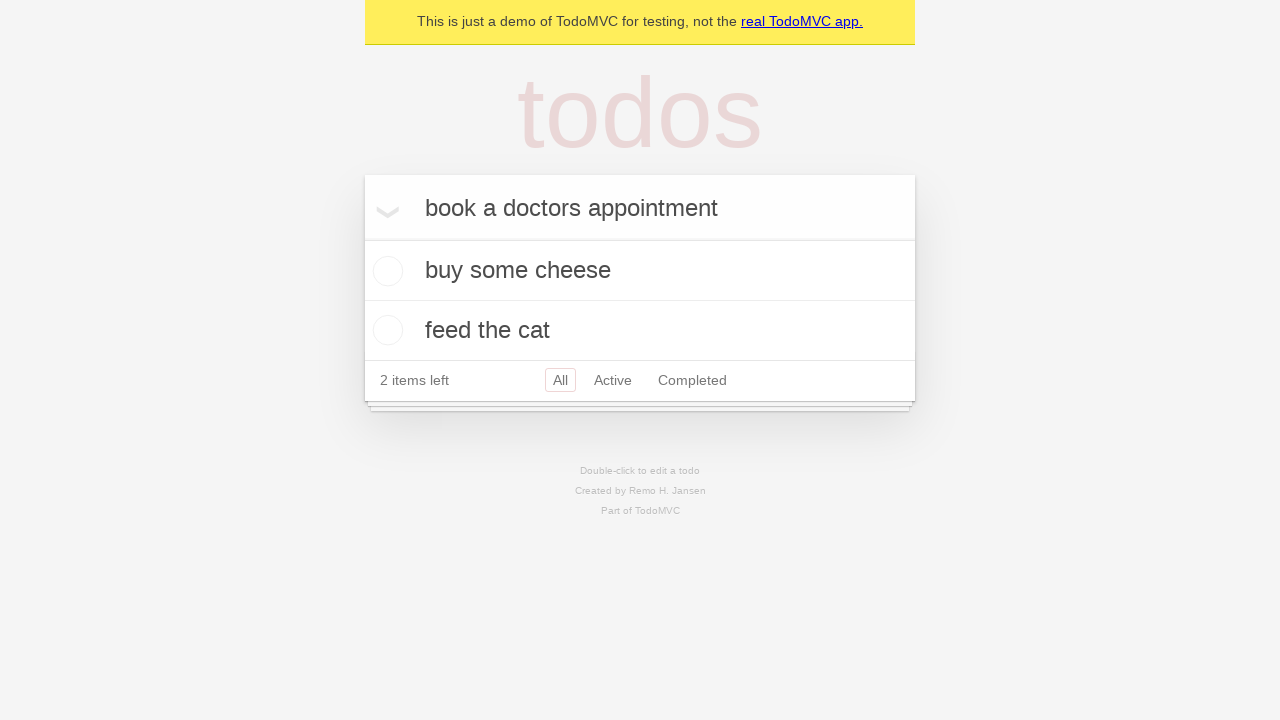

Pressed Enter to create todo 'book a doctors appointment' on internal:attr=[placeholder="What needs to be done?"i]
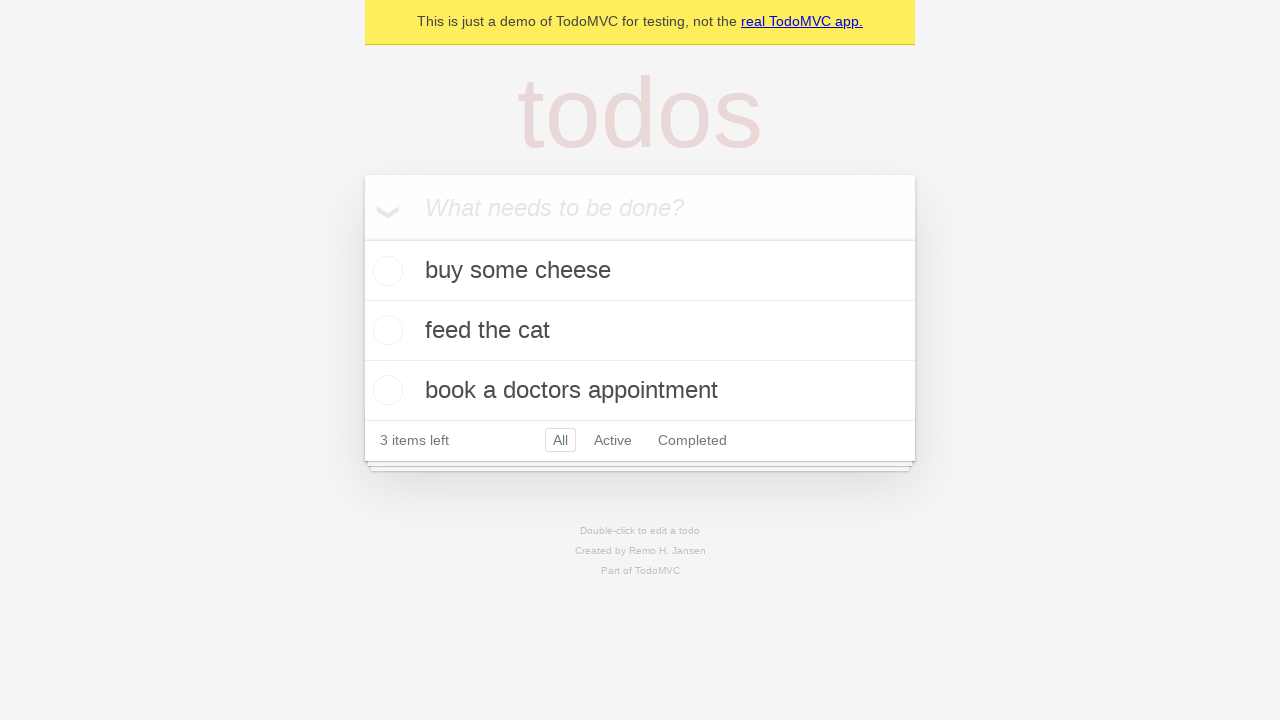

All 3 todo items loaded
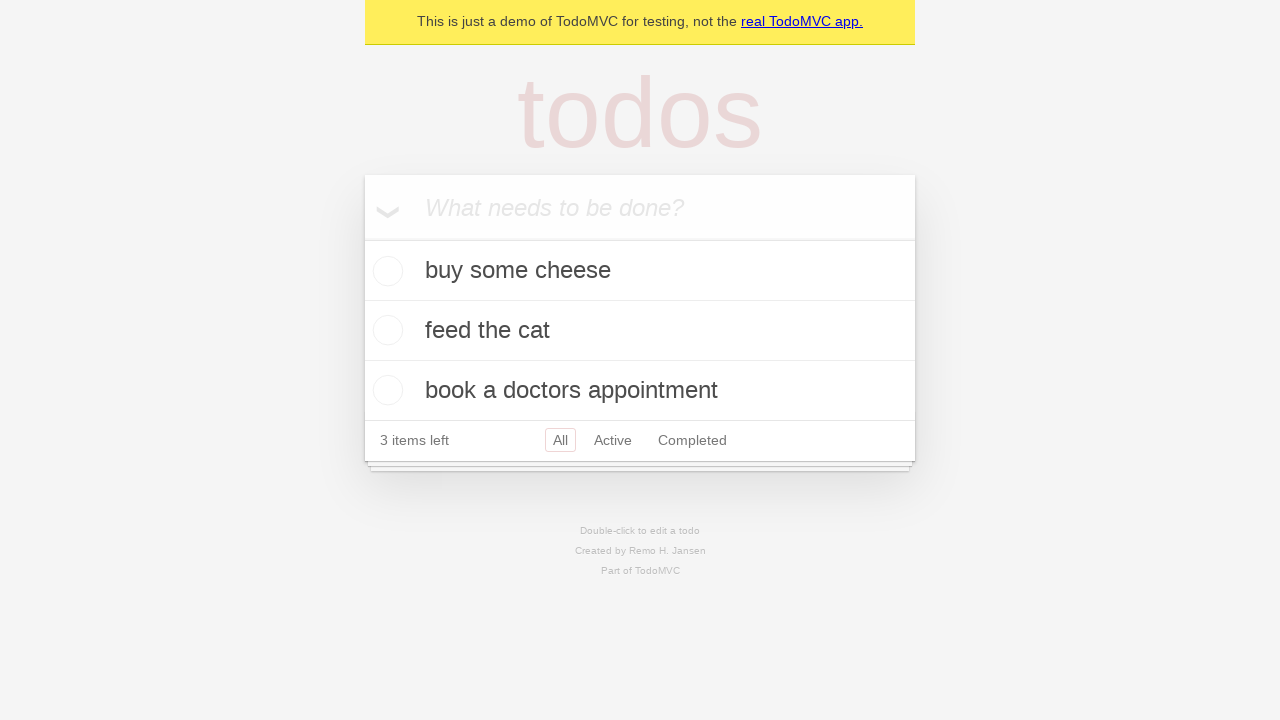

Marked second todo as completed at (385, 330) on internal:testid=[data-testid="todo-item"s] >> nth=1 >> internal:role=checkbox
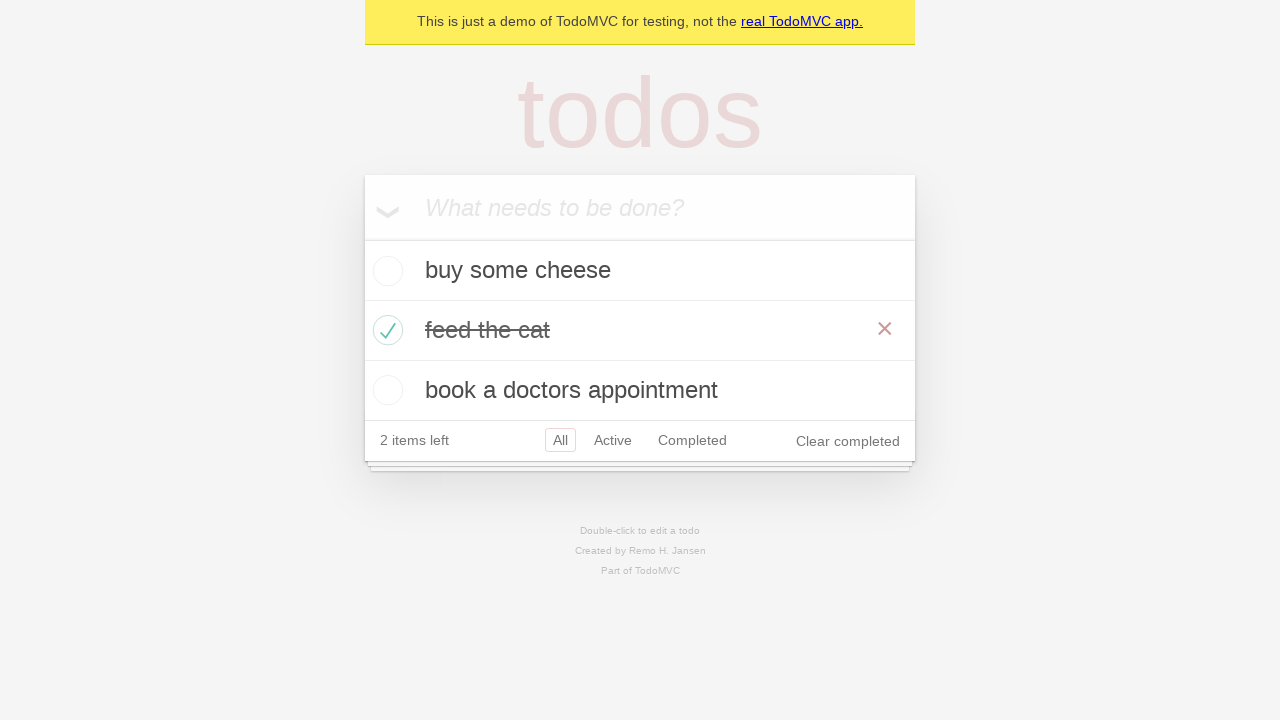

Clicked Clear completed button at (848, 441) on internal:role=button[name="Clear completed"i]
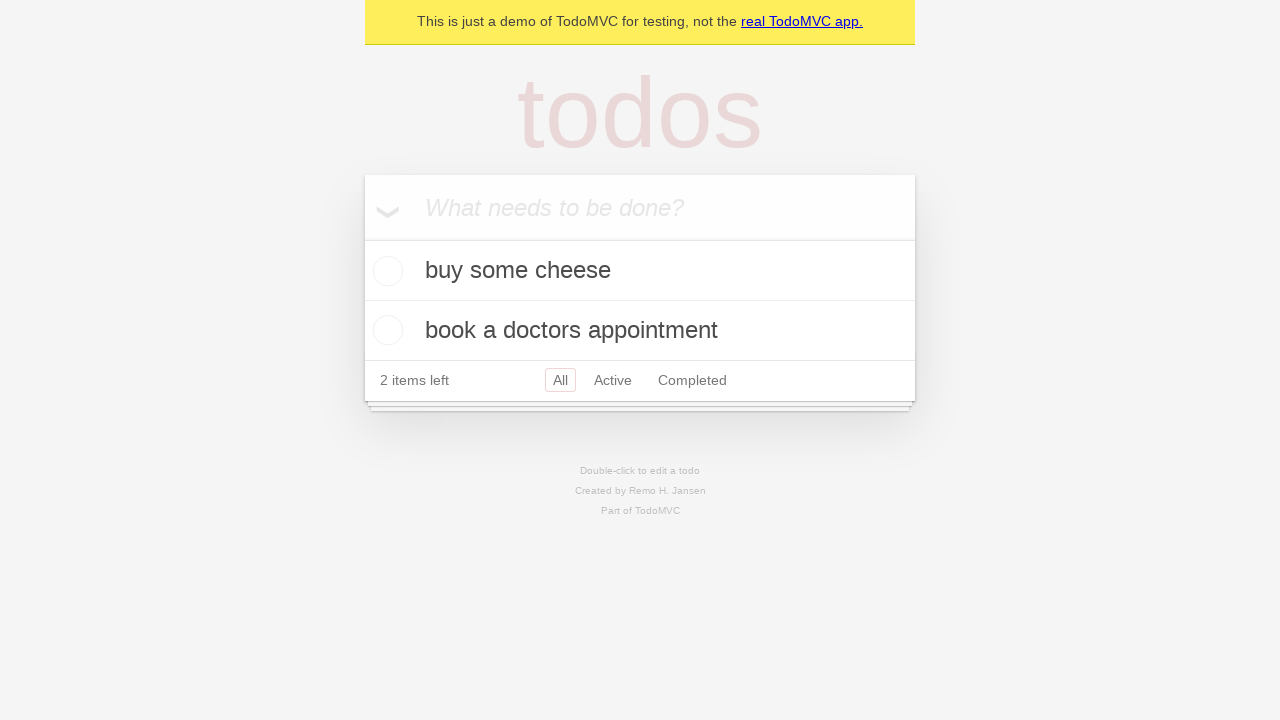

Waited for completed item to be removed from list
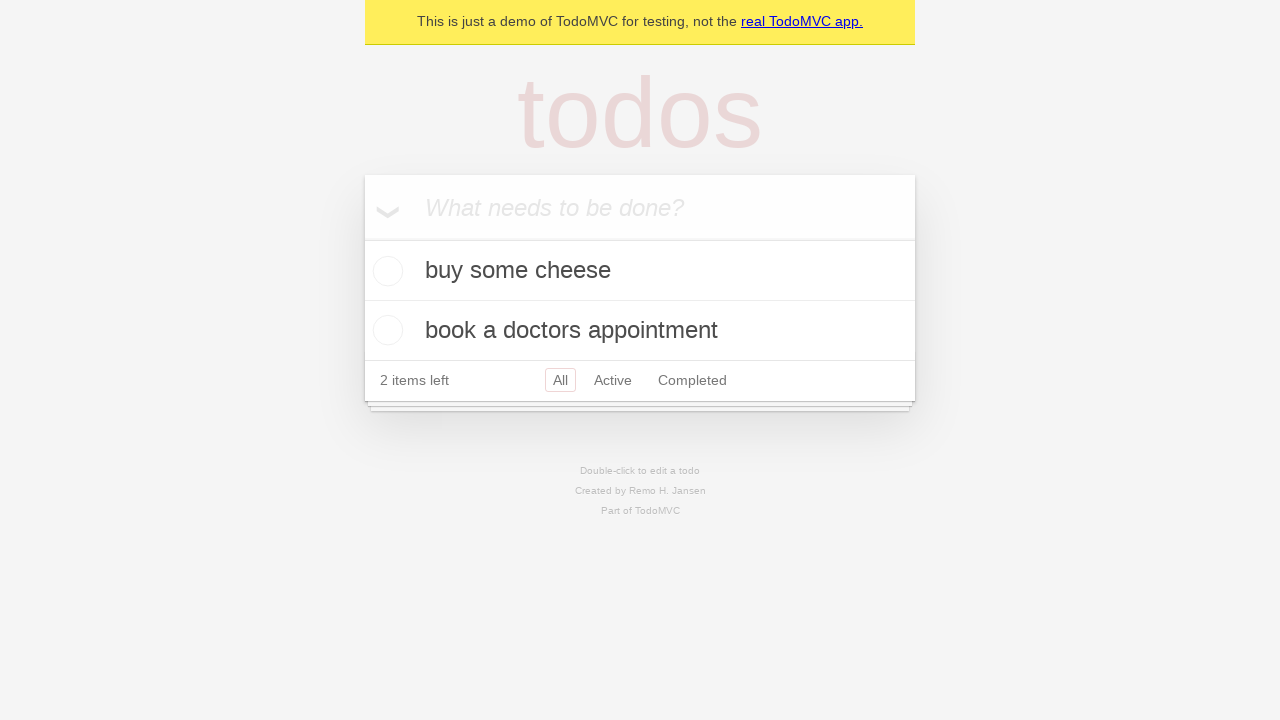

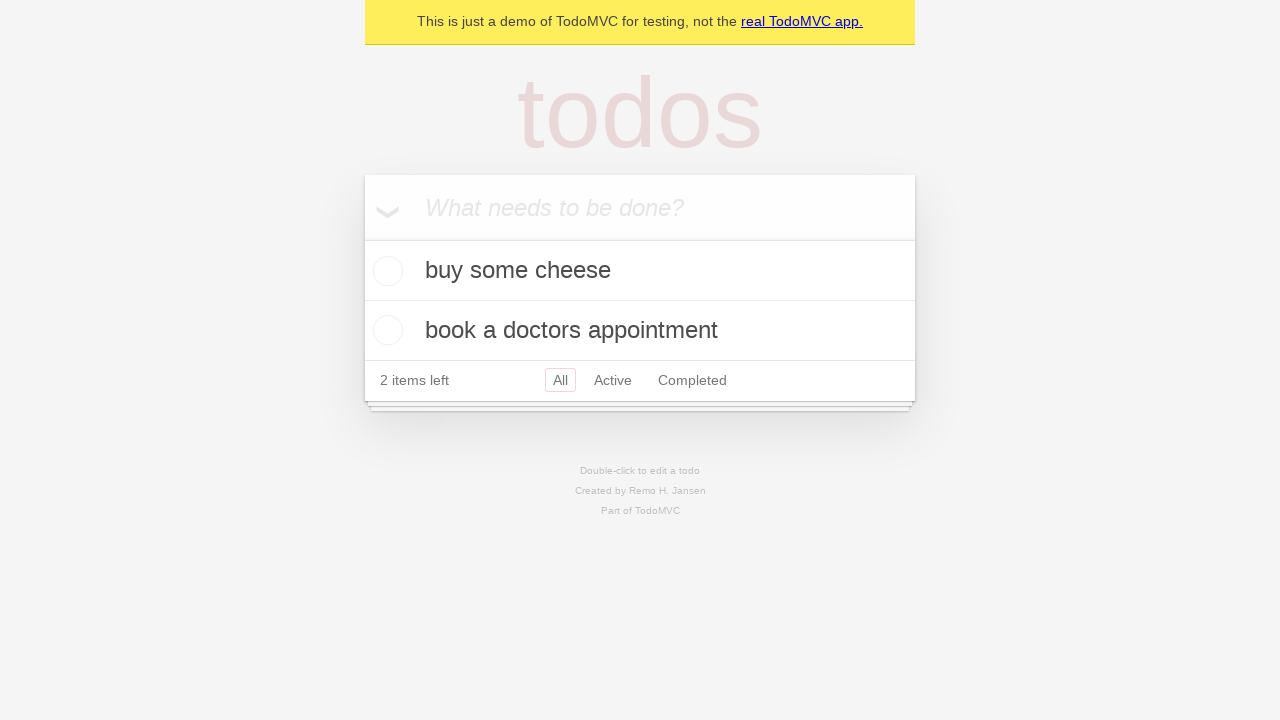